Waits for a price to reach $100, books an item, solves a mathematical problem, and handles an alert confirmation

Starting URL: http://suninjuly.github.io/explicit_wait2.html

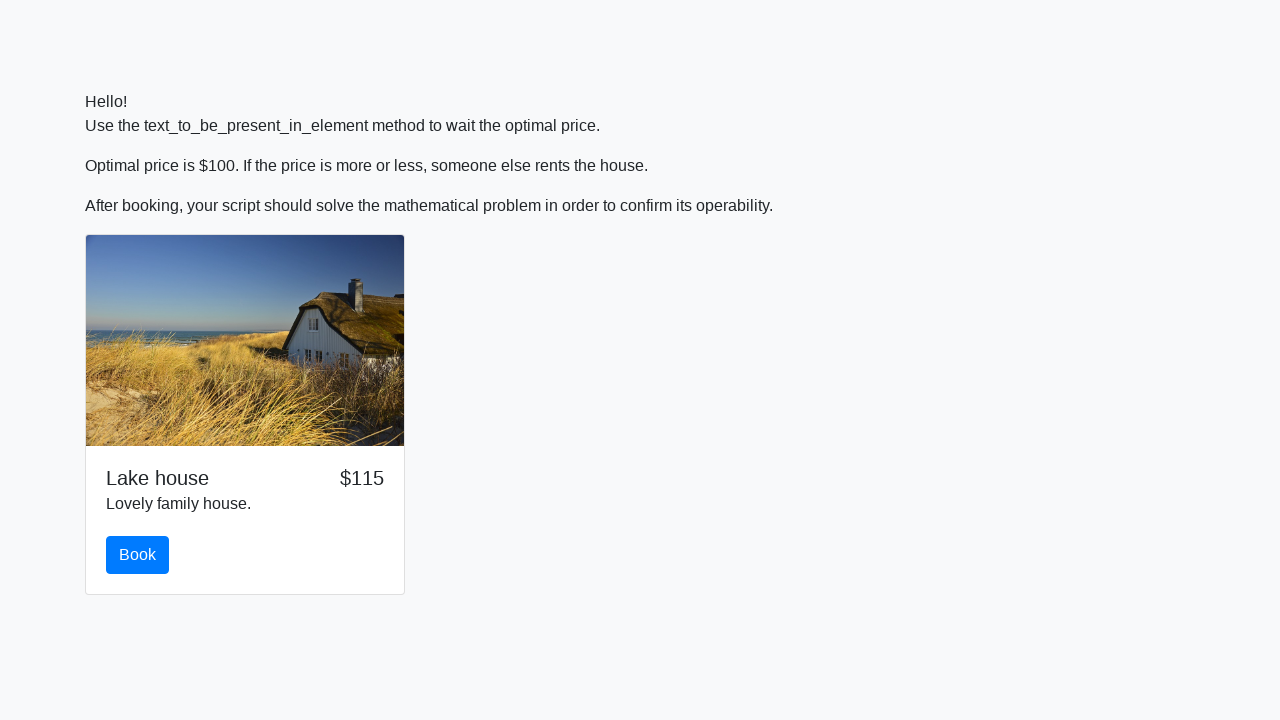

Waited for price to reach $100
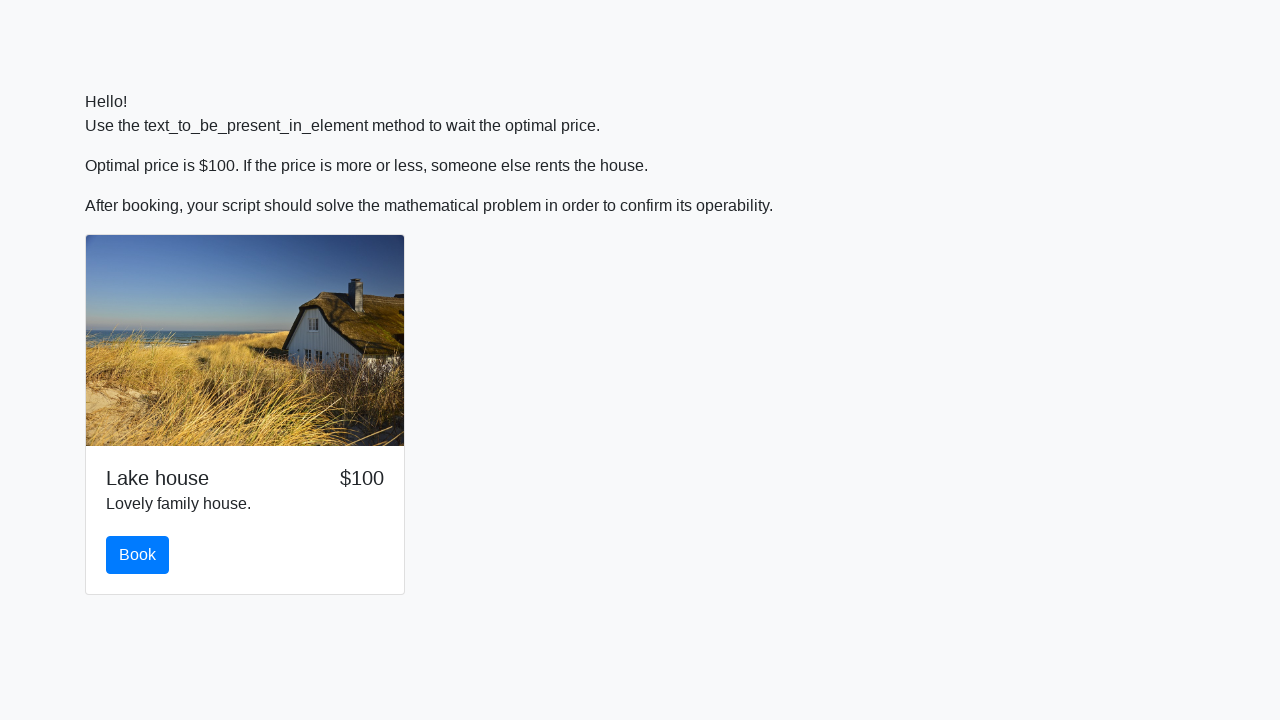

Clicked book button at (138, 555) on #book
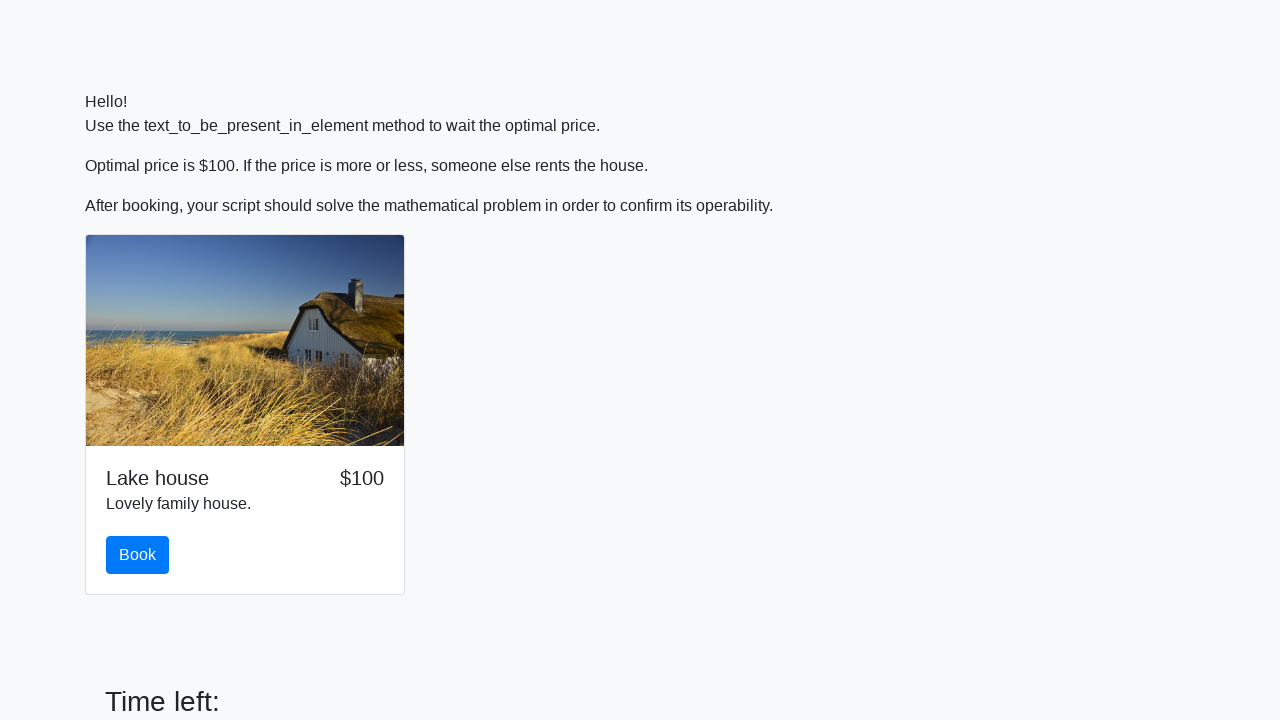

Retrieved input value for calculation
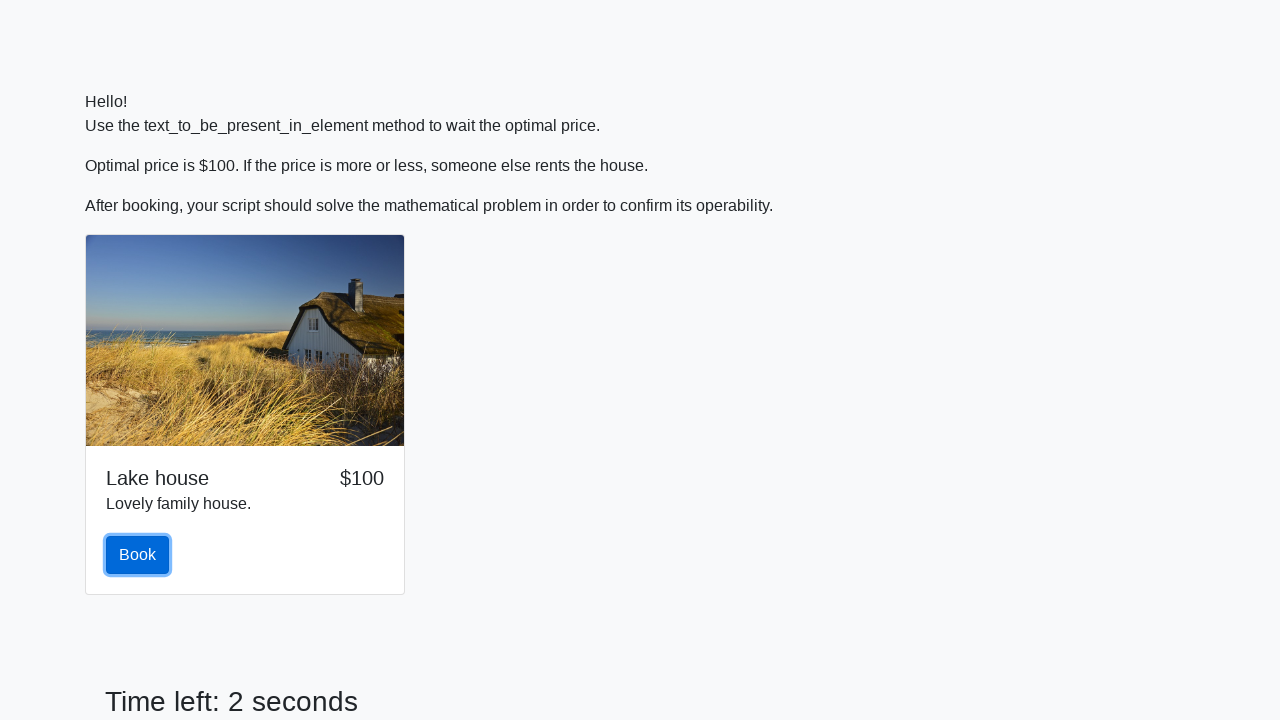

Calculated mathematical answer using logarithm formula
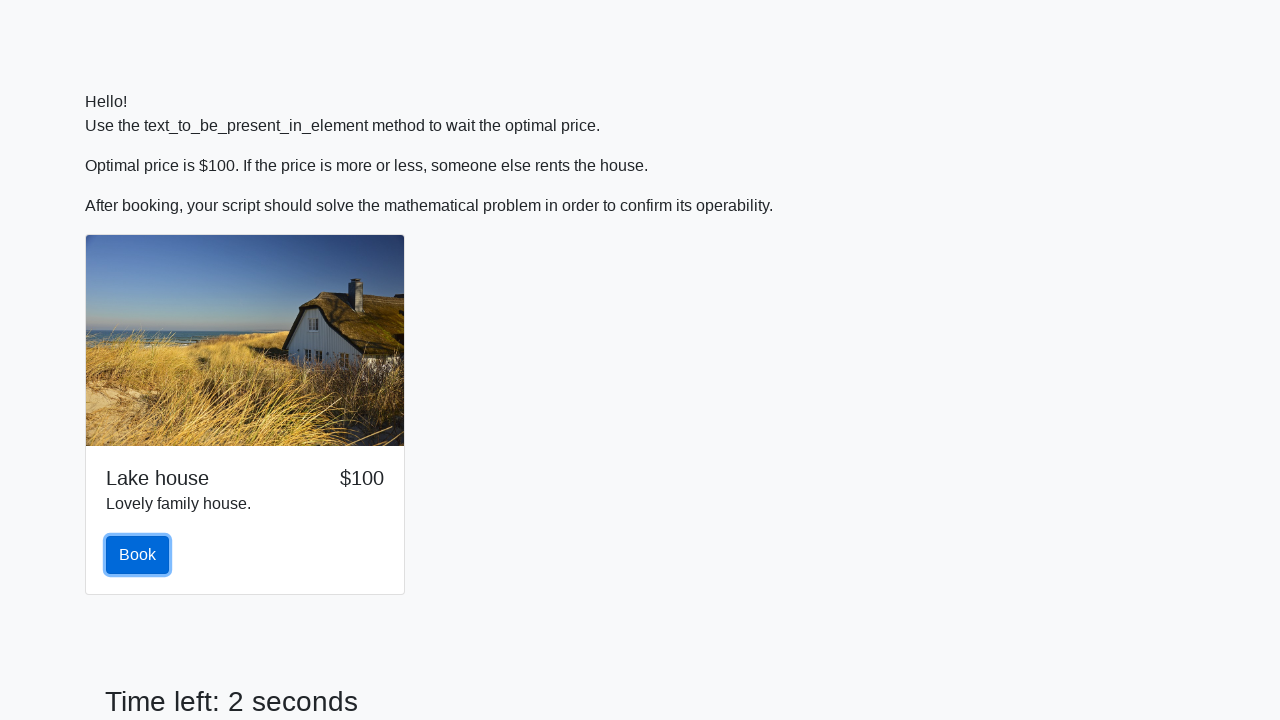

Filled in the calculated answer on #answer
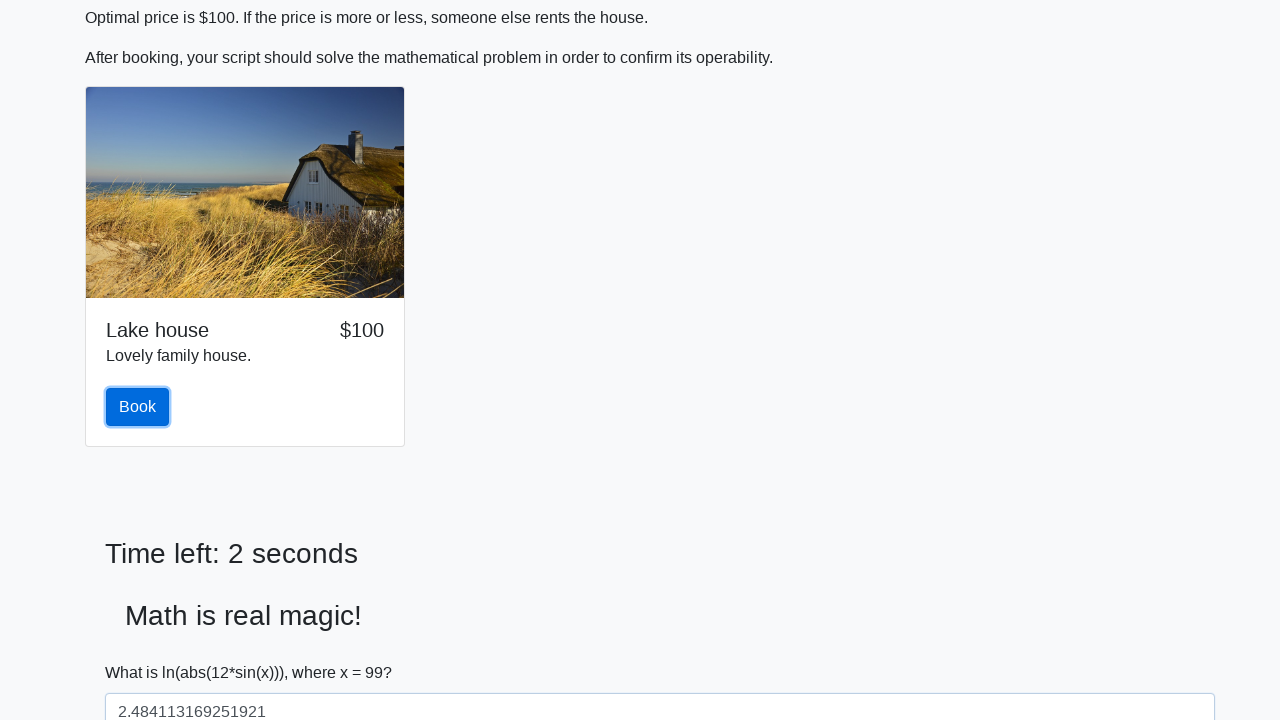

Clicked solve button to submit answer at (143, 651) on #solve
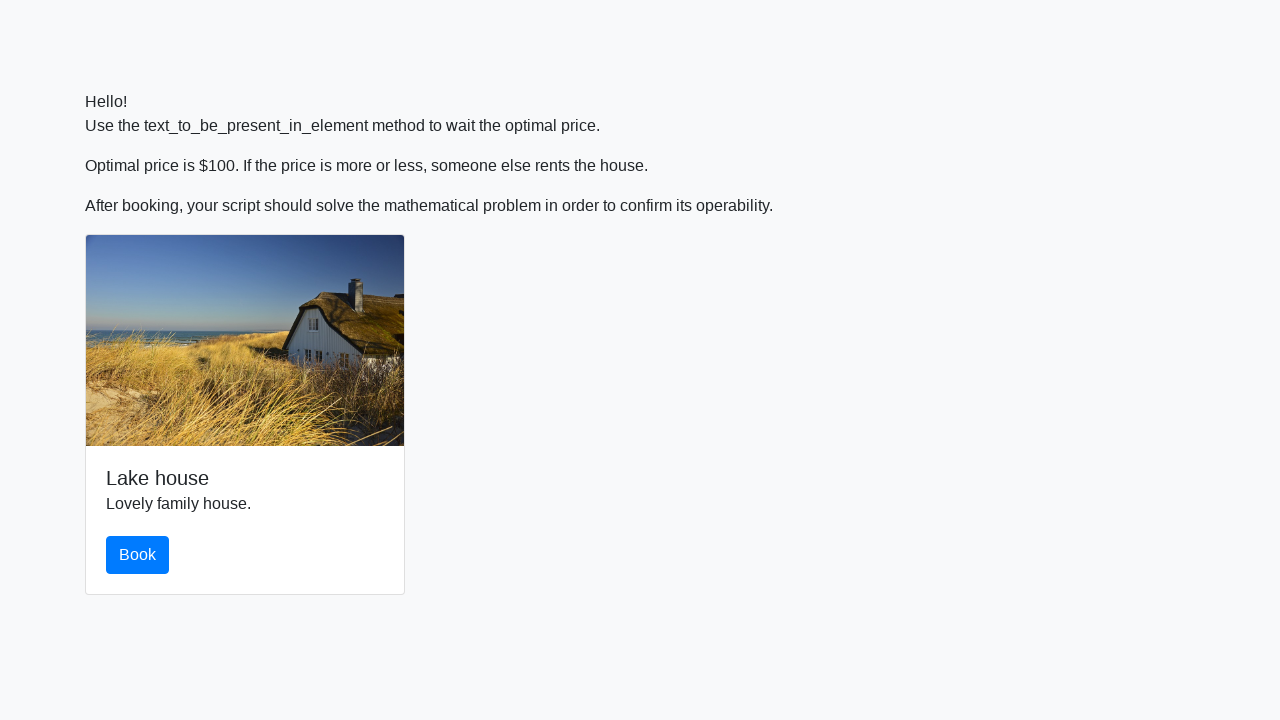

Set up alert handler to accept dialog
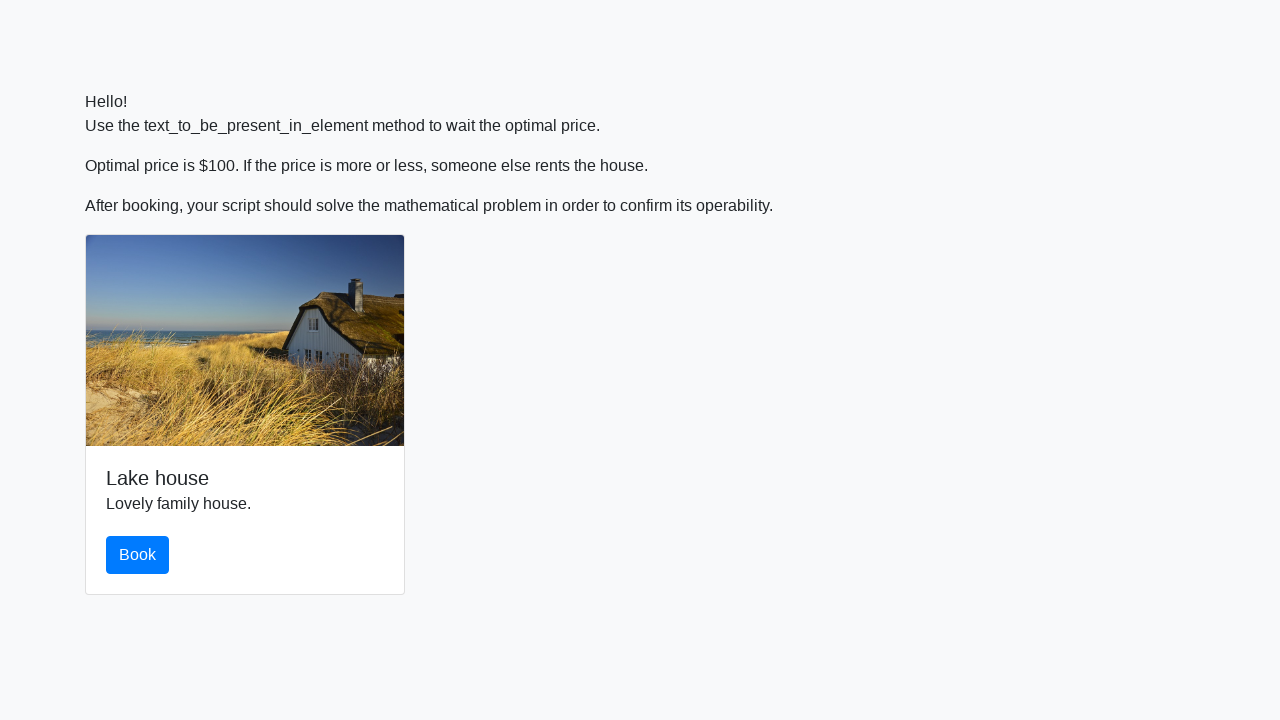

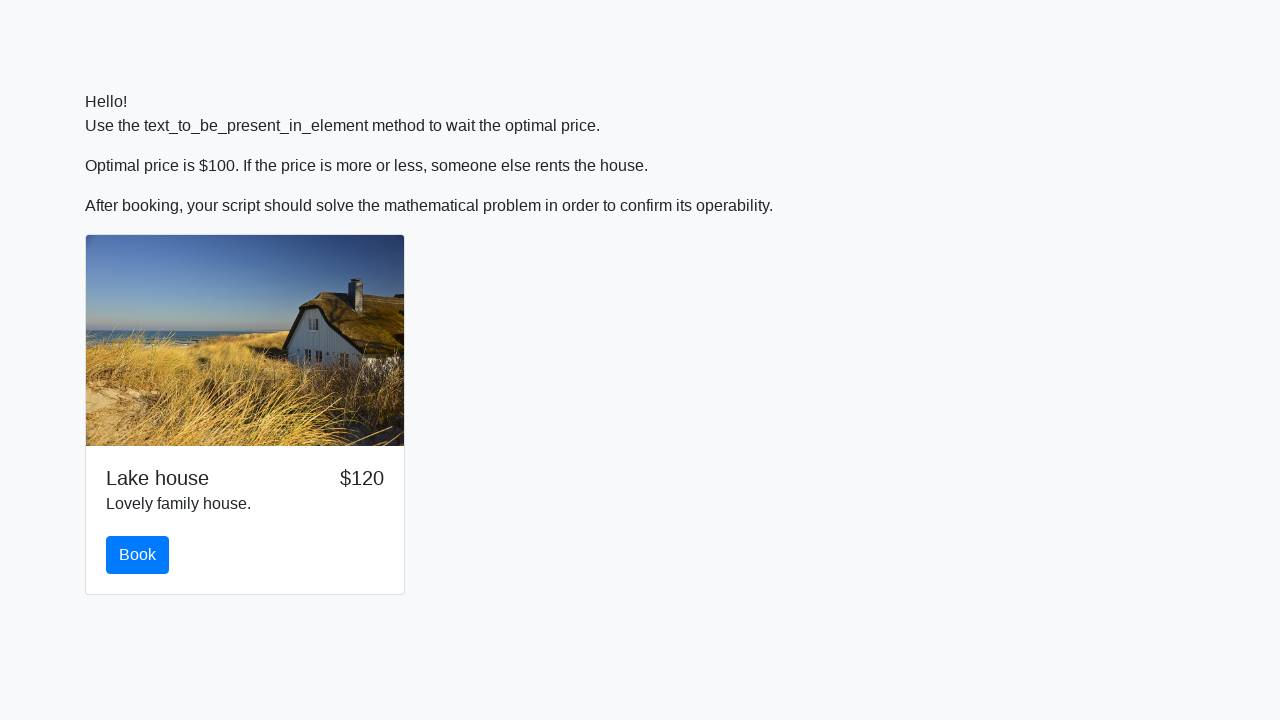